Tests page refresh functionality by verifying that the page title changes after a refresh, indicating the page was actually refreshed.

Starting URL: https://compendiumdev.co.uk/selenium/refresh.php

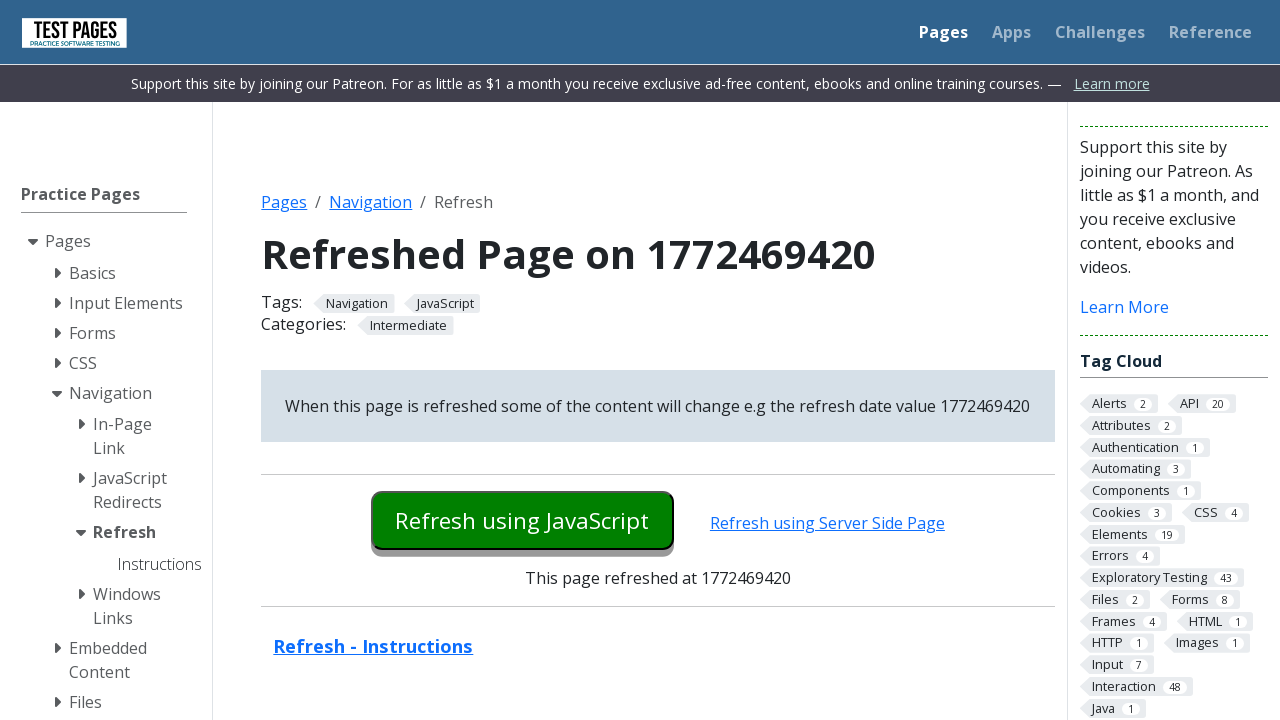

Verified initial page title contains 'Refreshed Page on'
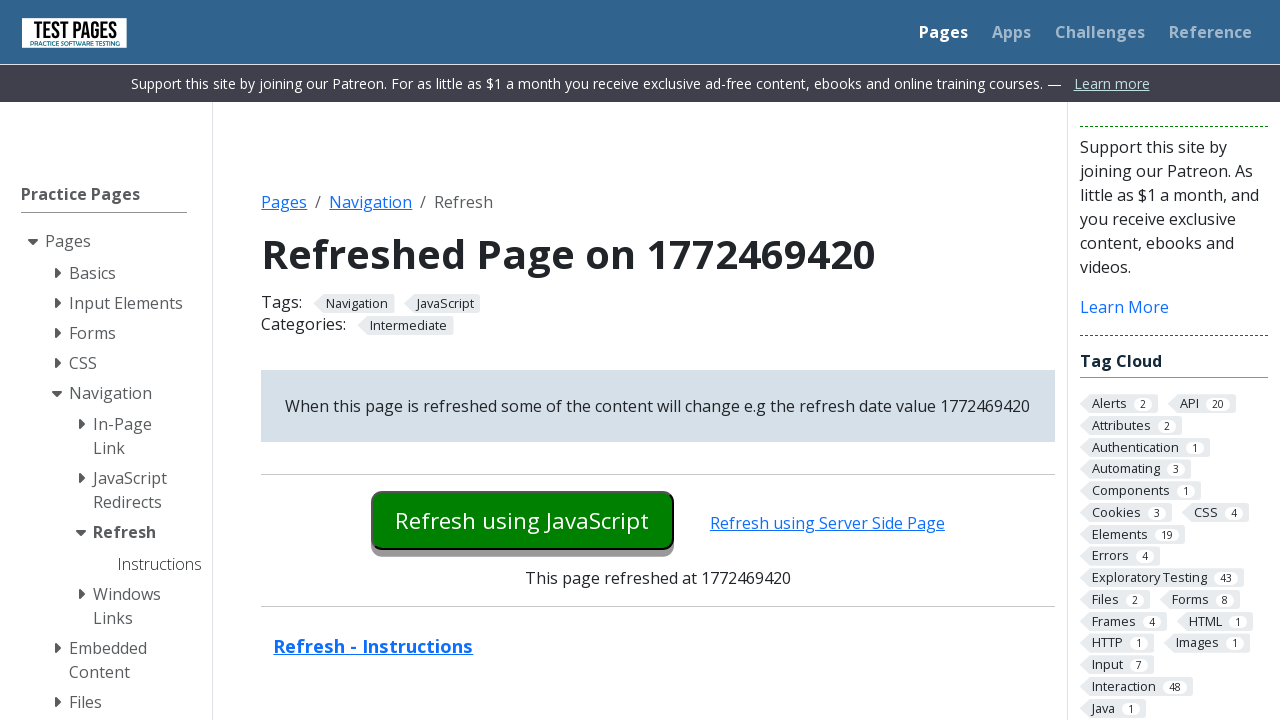

Captured initial page title for comparison
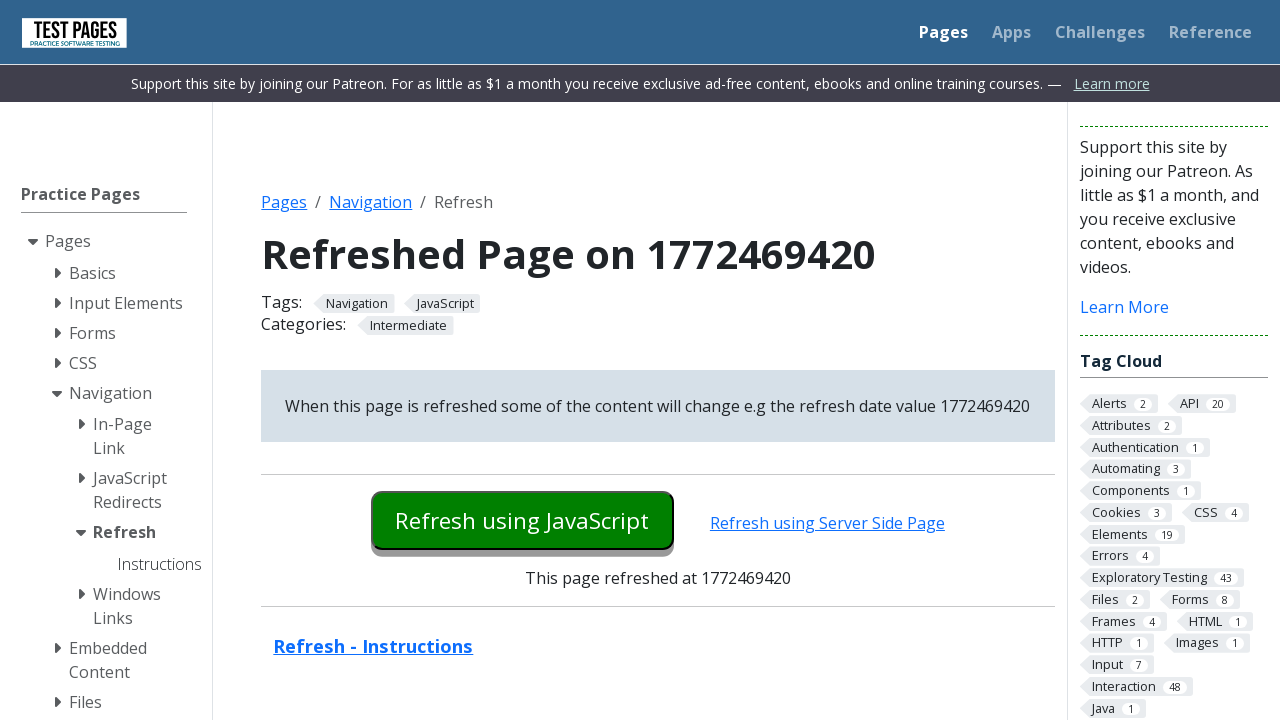

Reloaded the page
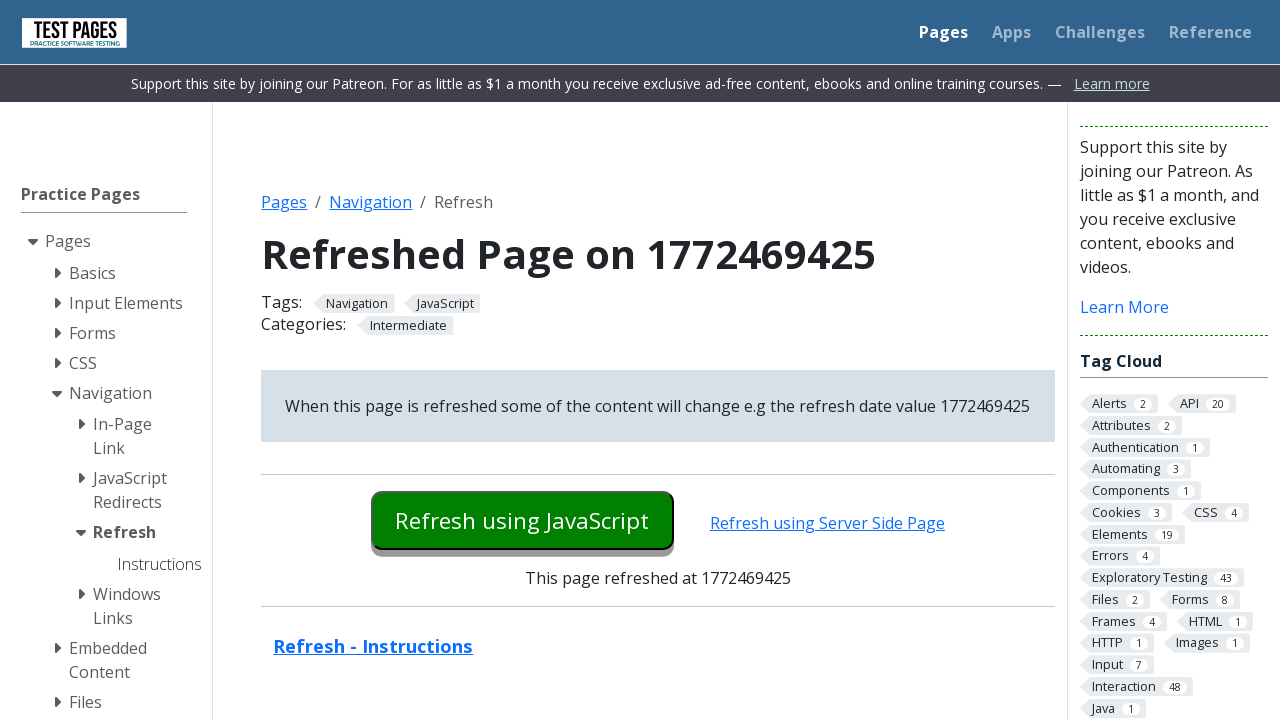

Captured new page title after refresh
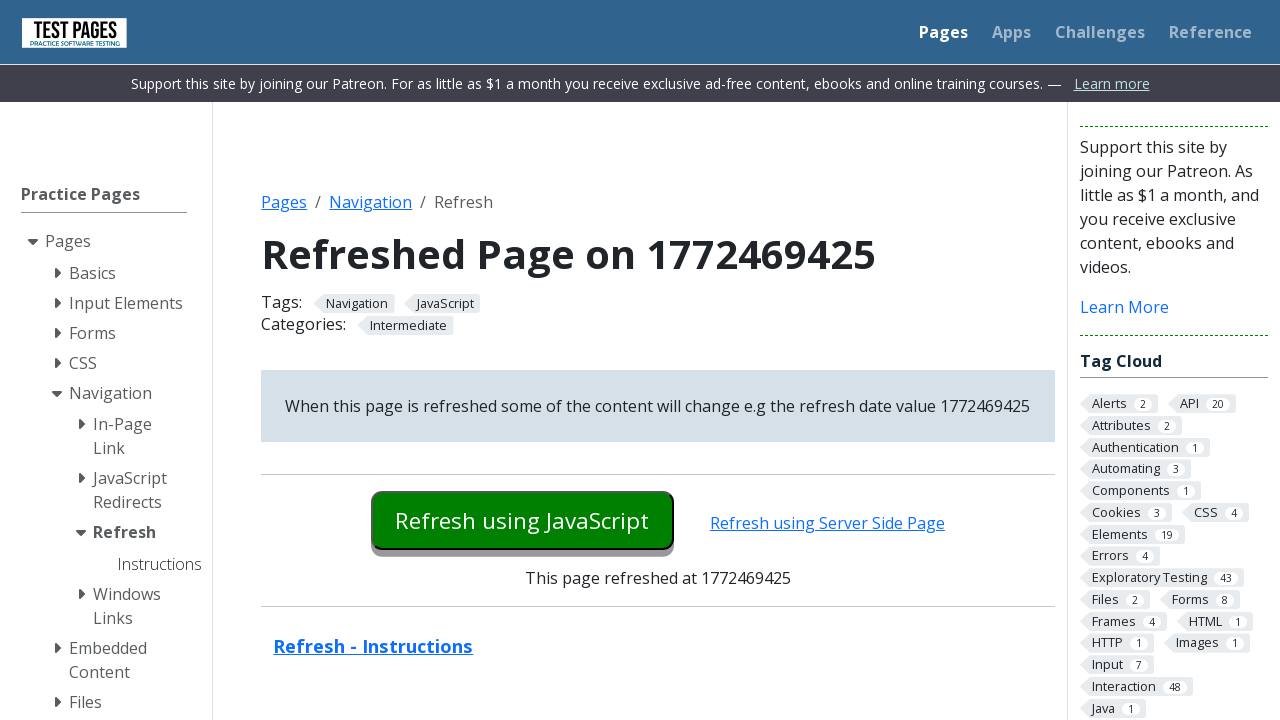

Verified refreshed page title contains 'Refreshed Page on'
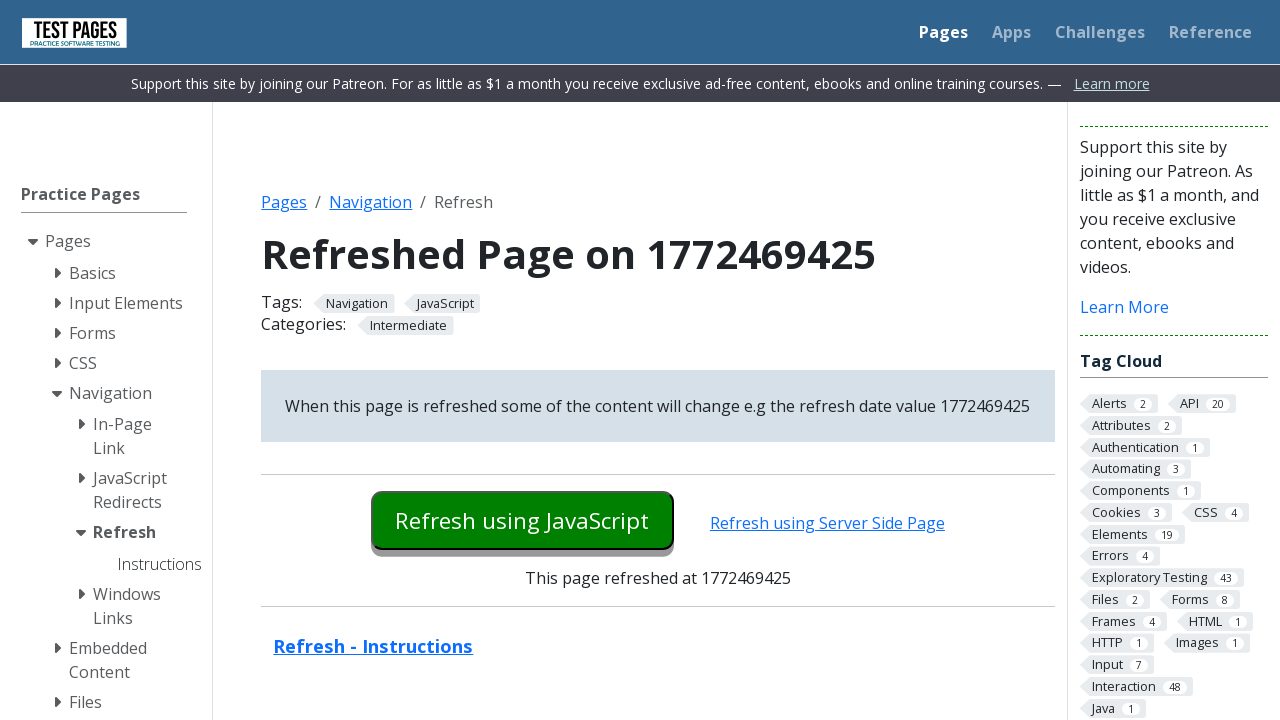

Verified page title changed after refresh, confirming page was actually reloaded
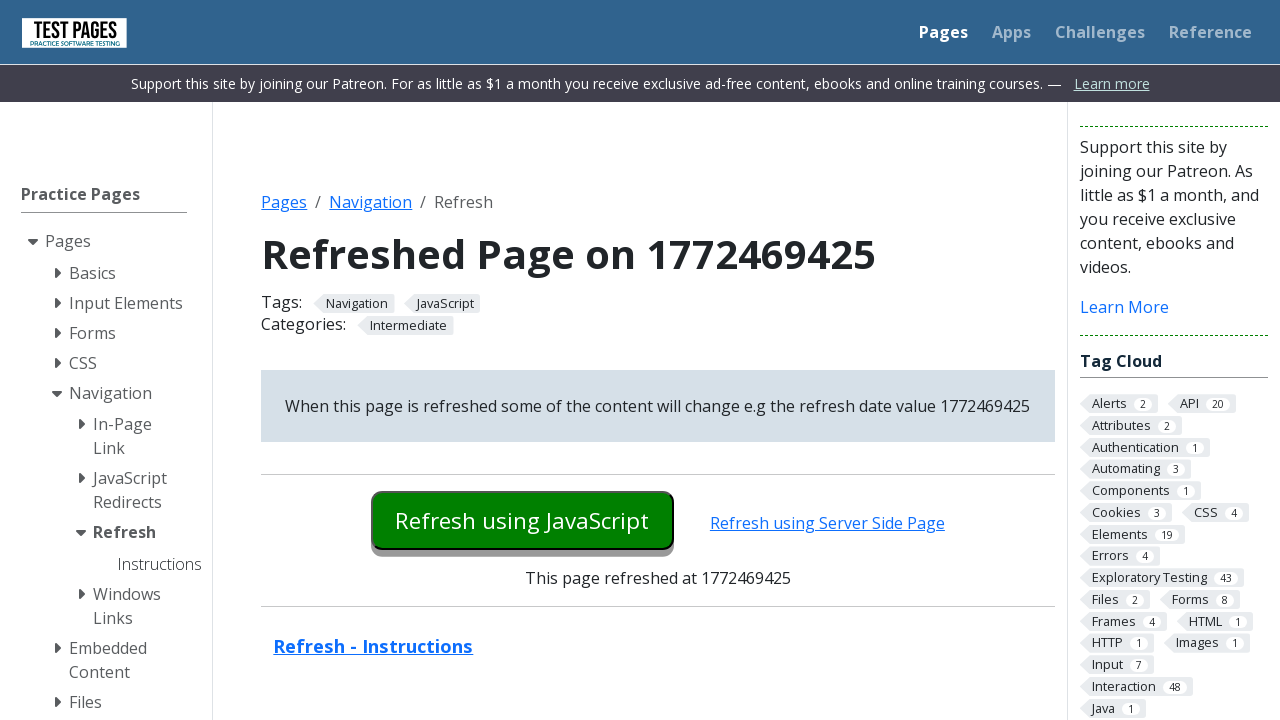

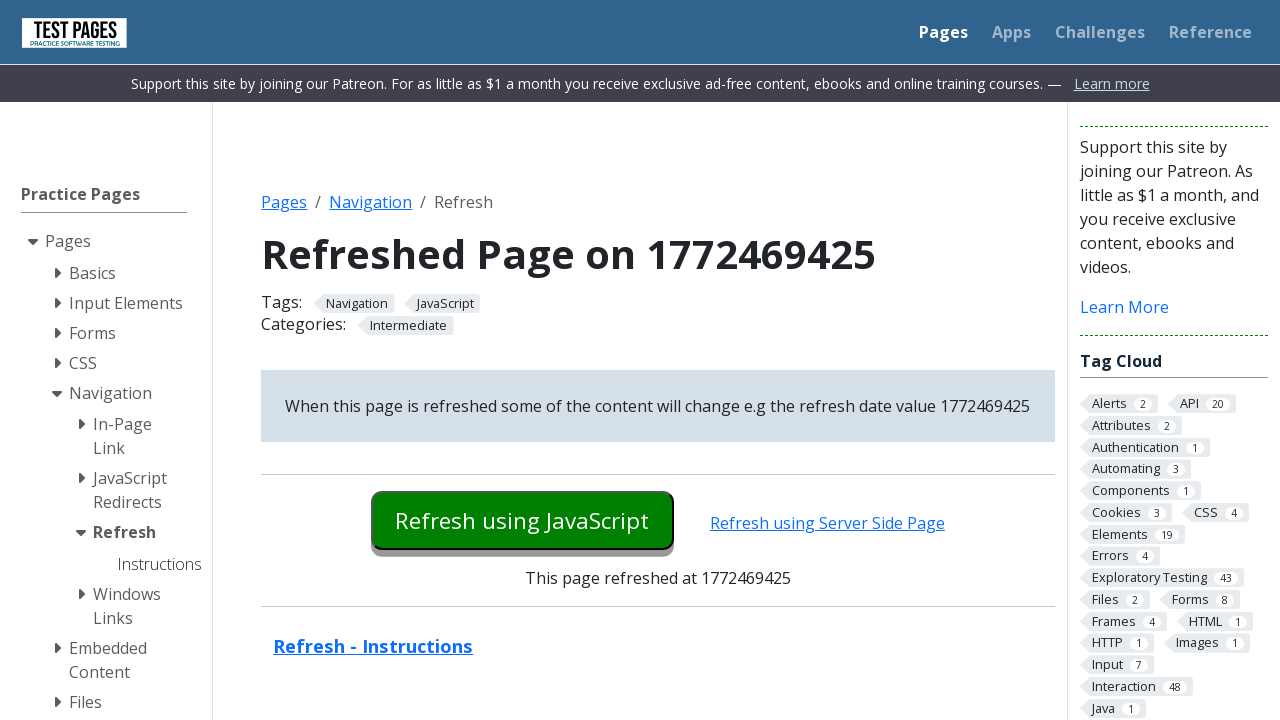